Tests that clicking the No Content link displays a status message containing "No Content"

Starting URL: https://demoqa.com/links

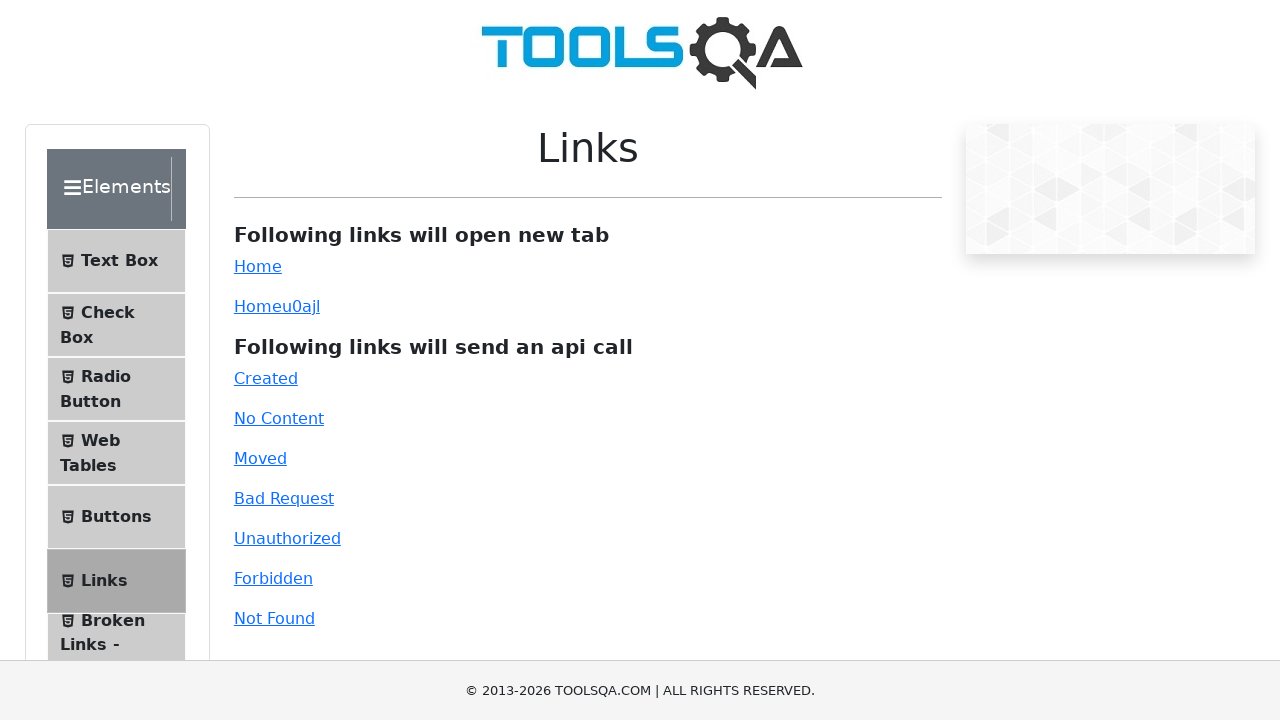

Clicked the No Content link at (279, 418) on a#no-content
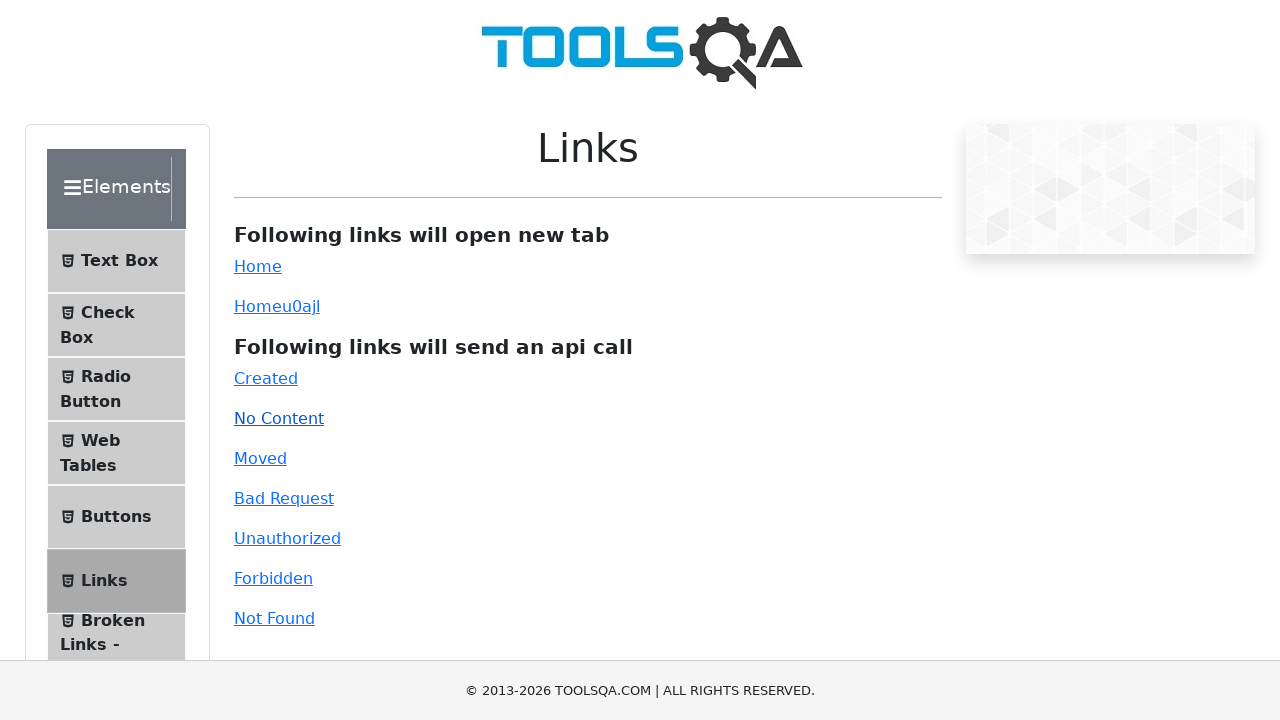

Response message element loaded
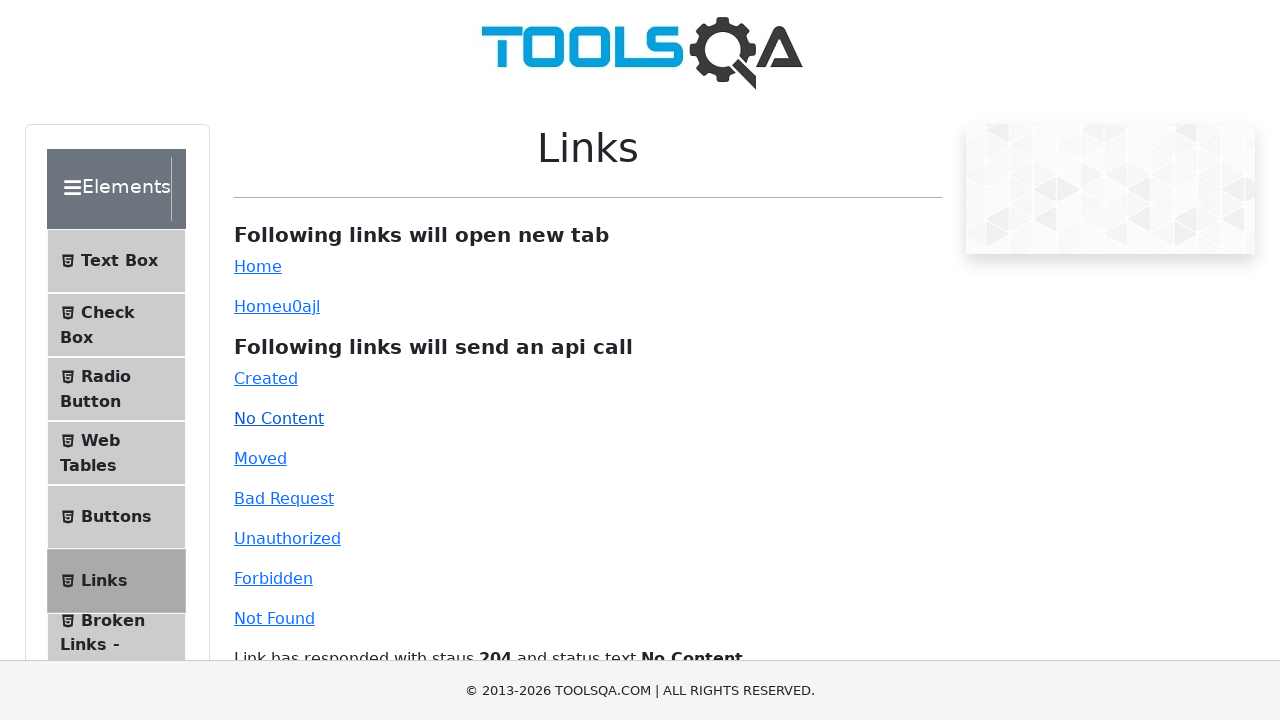

Verified that response message contains 'No Content'
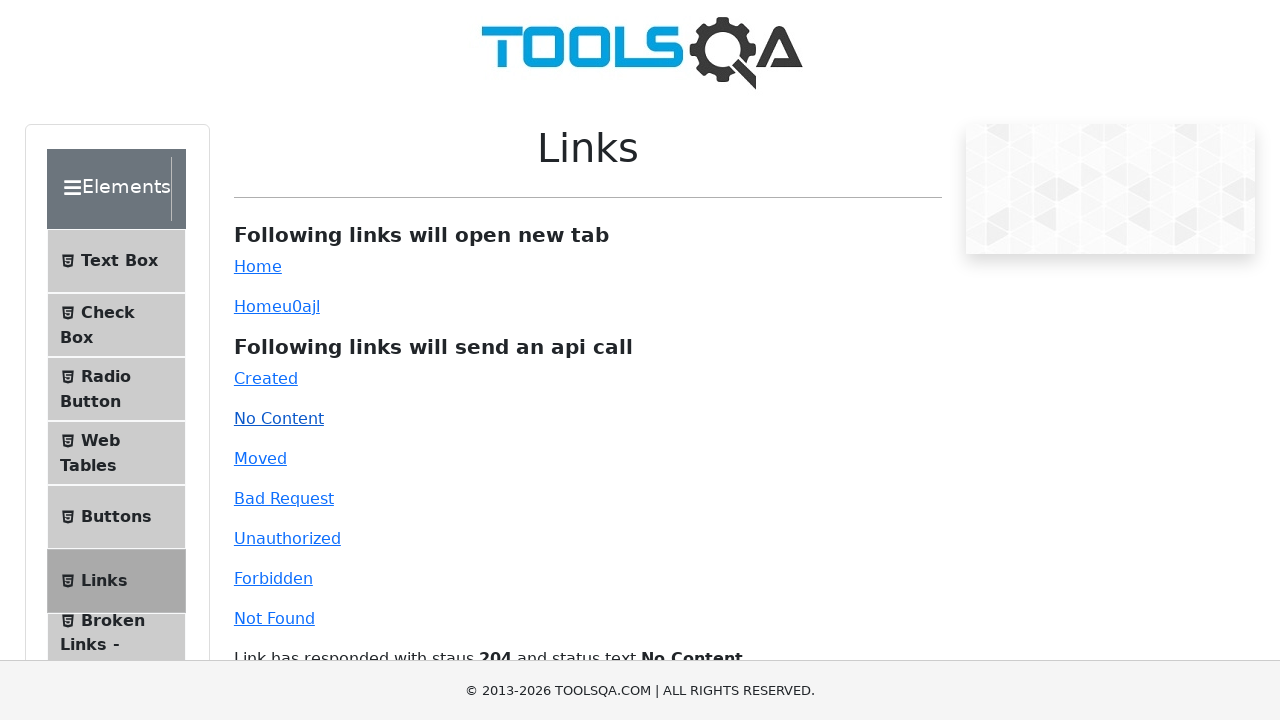

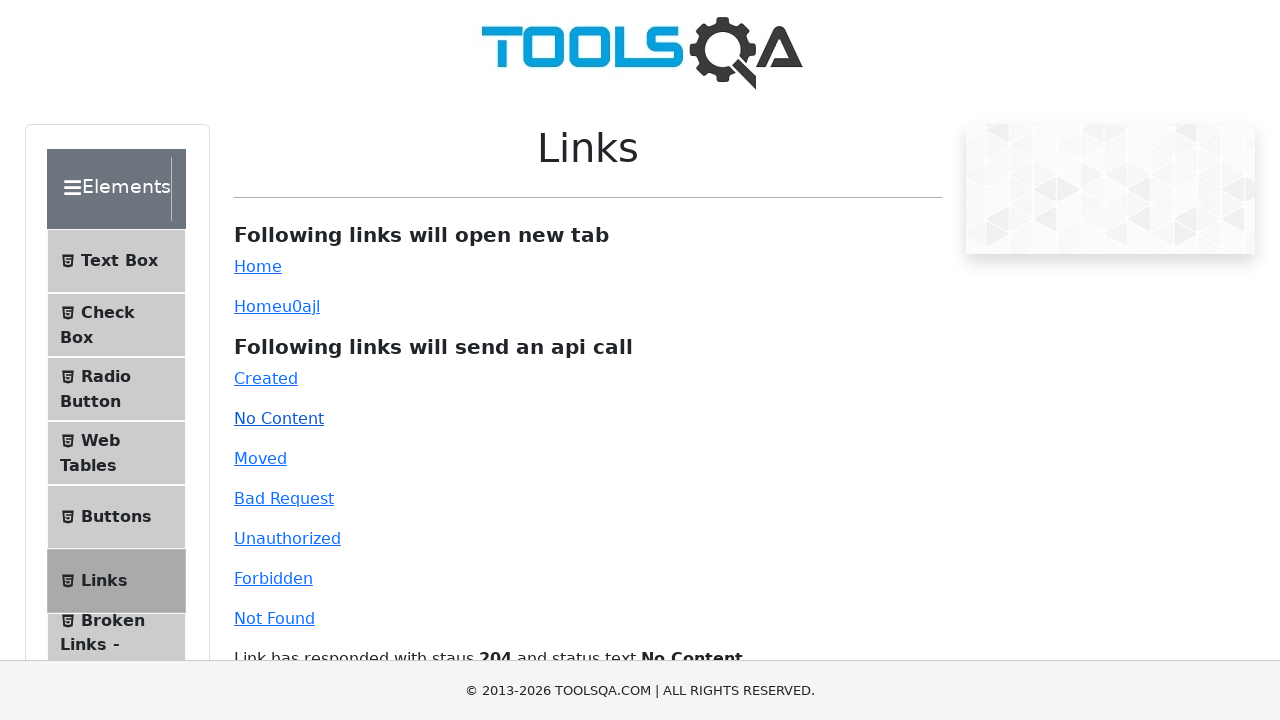